Tests window handle functionality by clicking a button that opens new browser tabs and verifying the window handles

Starting URL: https://www.hyrtutorials.com/p/window-handles-practice.html

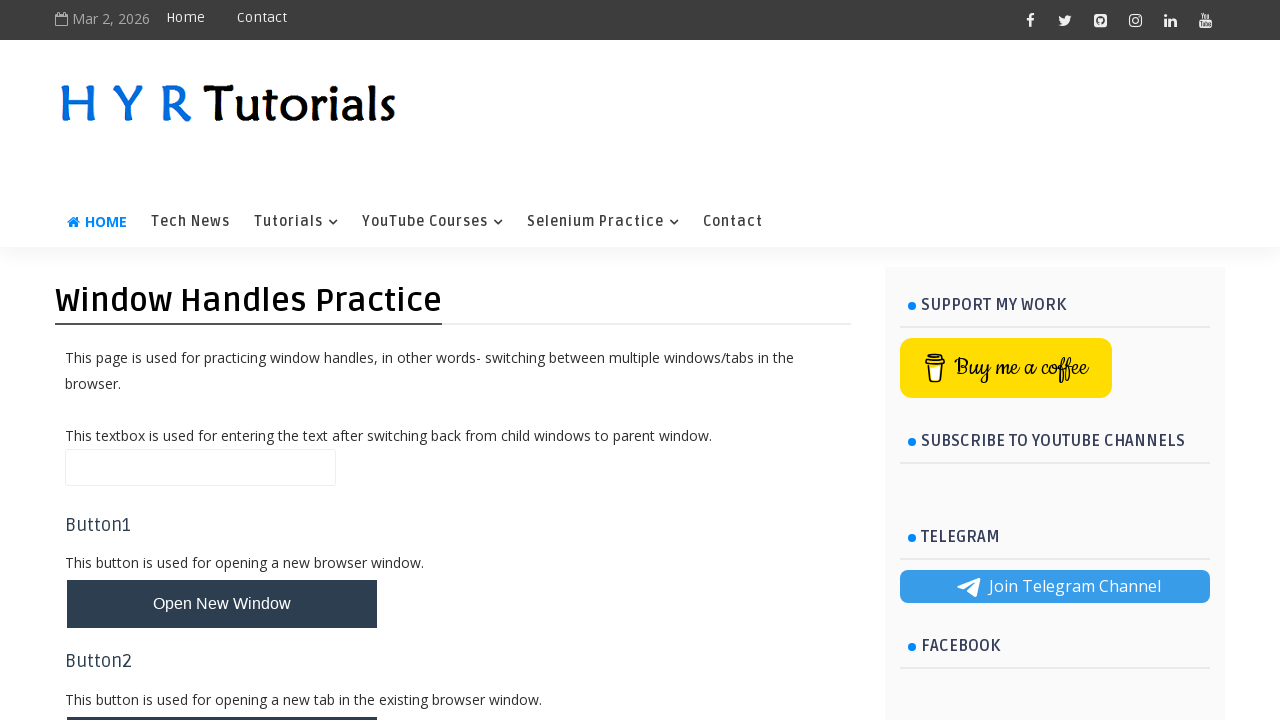

Clicked button to open new browser tabs at (222, 499) on #newTabsBtn
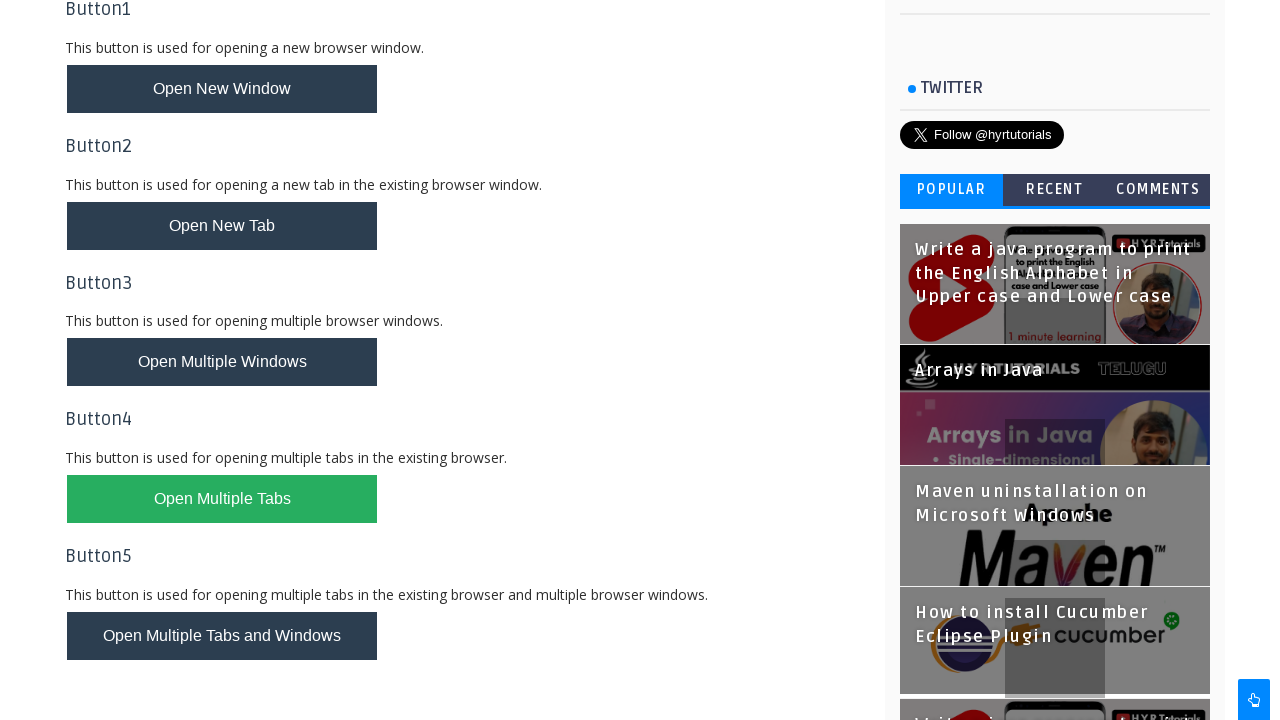

Waited for new tabs to open
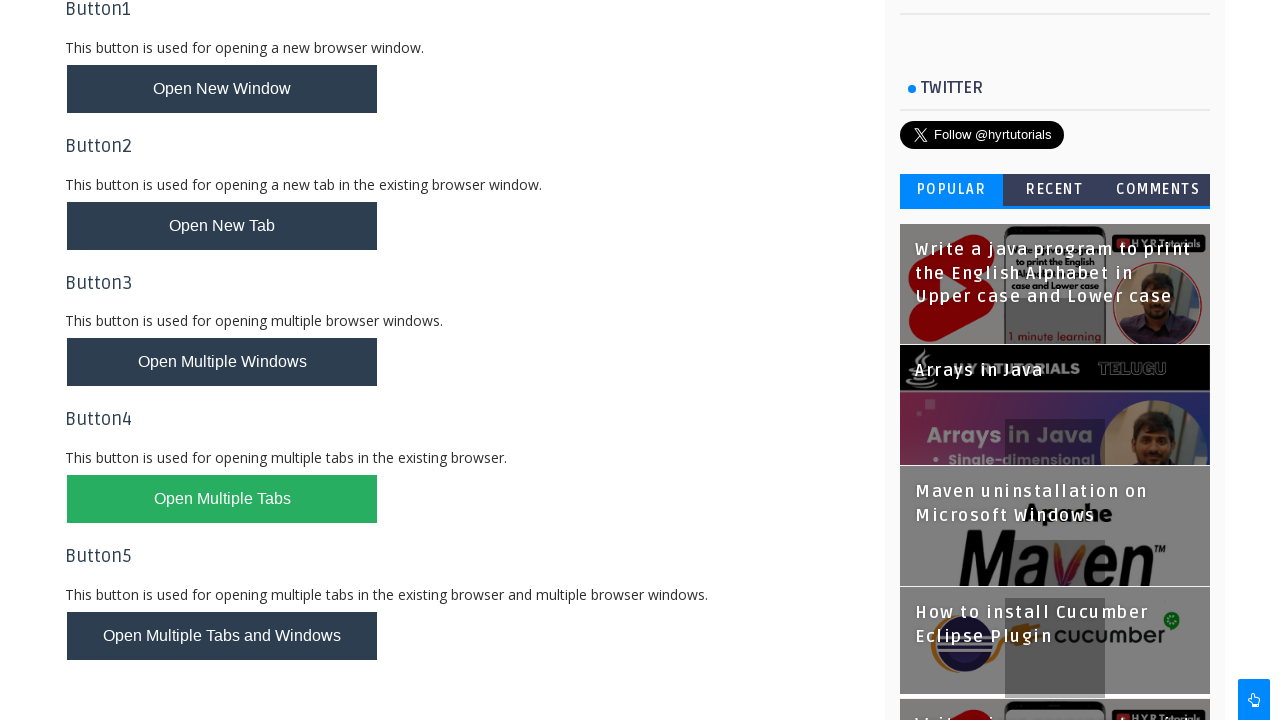

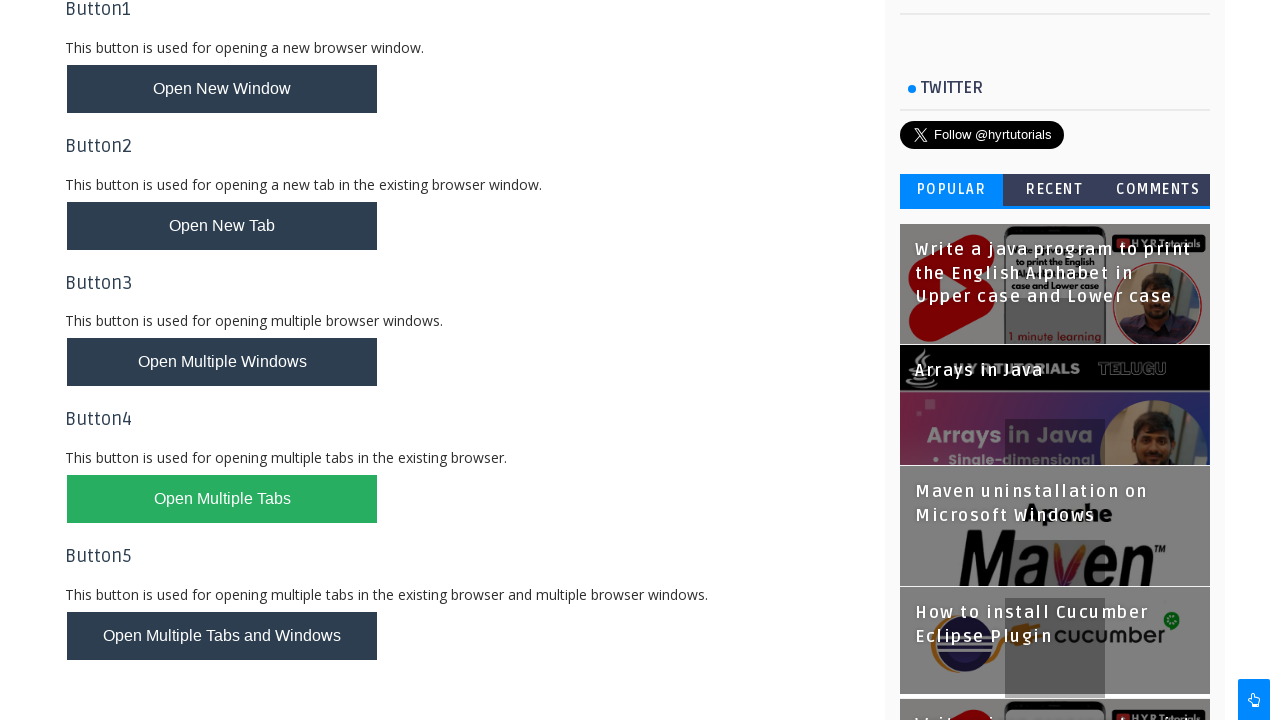